Tests different types of button interactions including double-click, right-click, and regular click on a demo page

Starting URL: https://demoqa.com/buttons

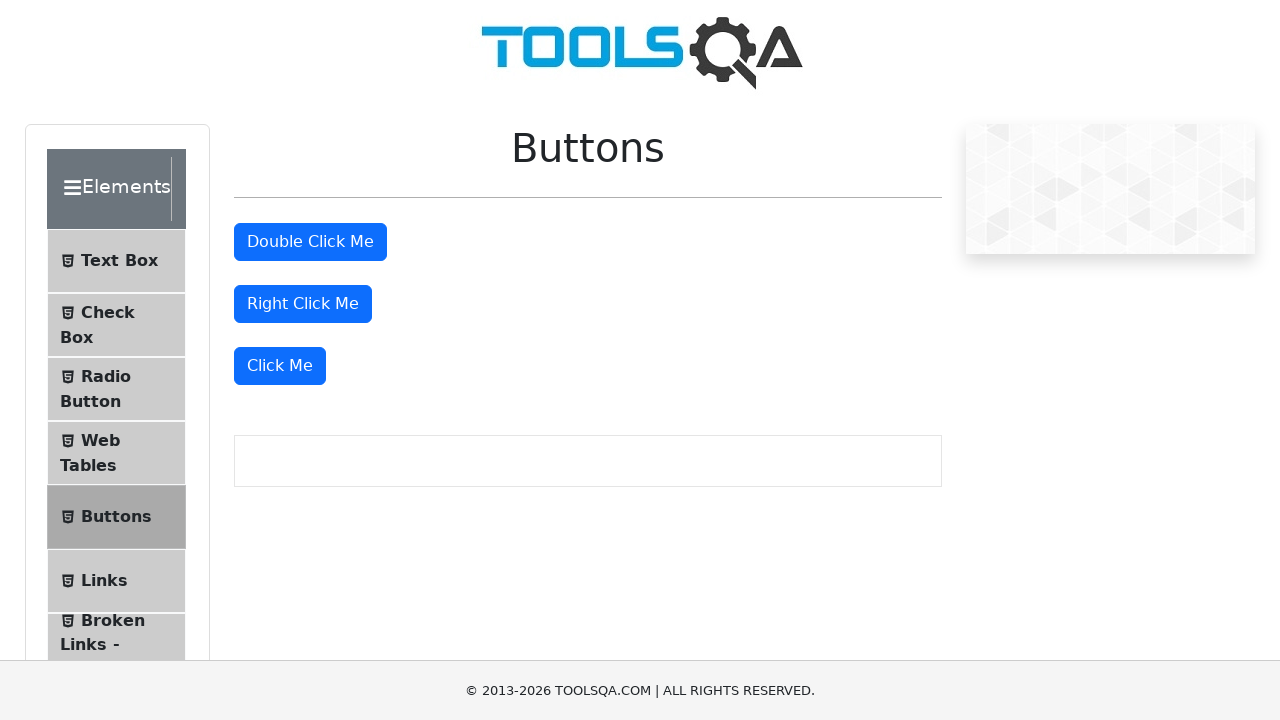

Double-clicked the double-click button at (310, 242) on #doubleClickBtn
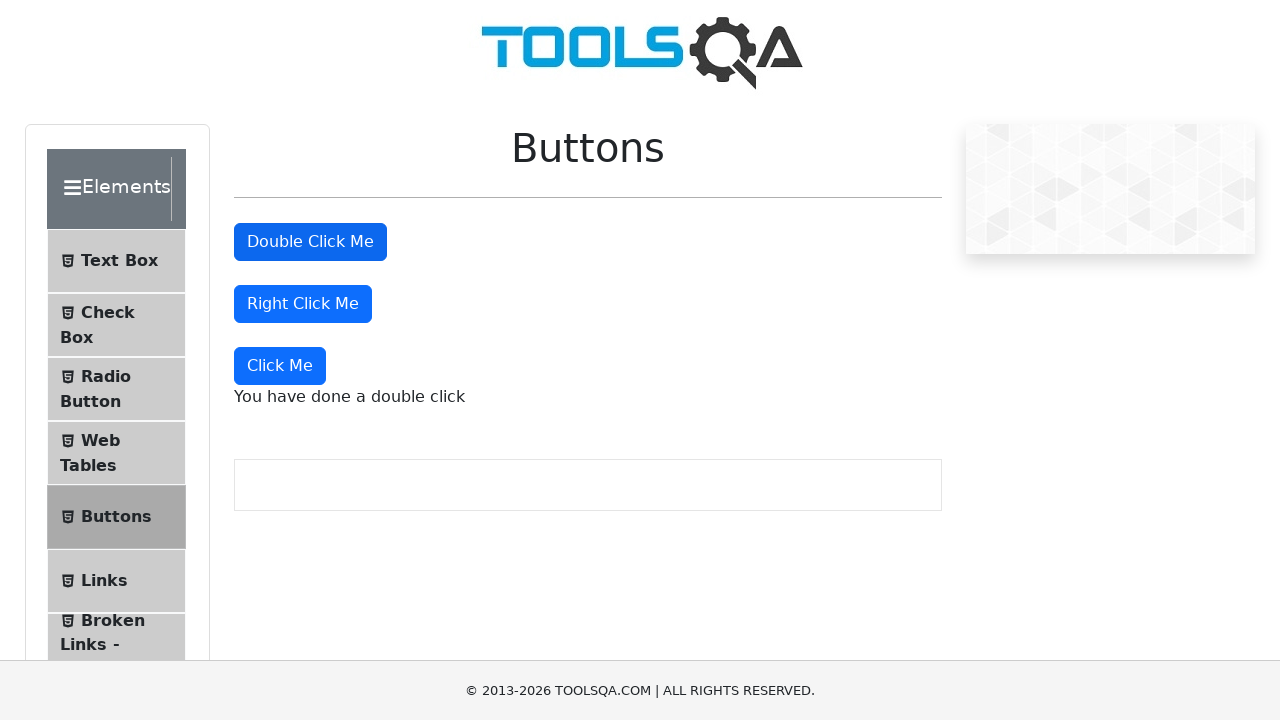

Right-clicked the right-click button at (303, 304) on #rightClickBtn
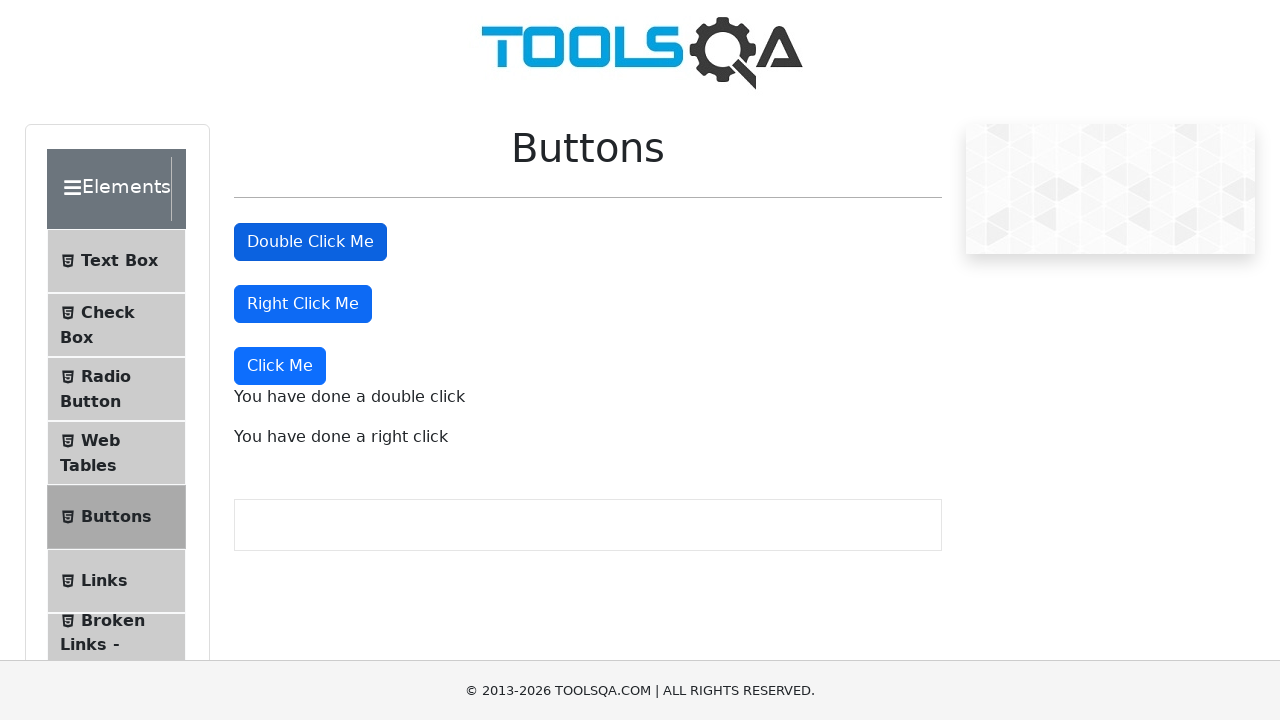

Clicked the dynamic click button at (280, 366) on xpath=//button[text()='Click Me']
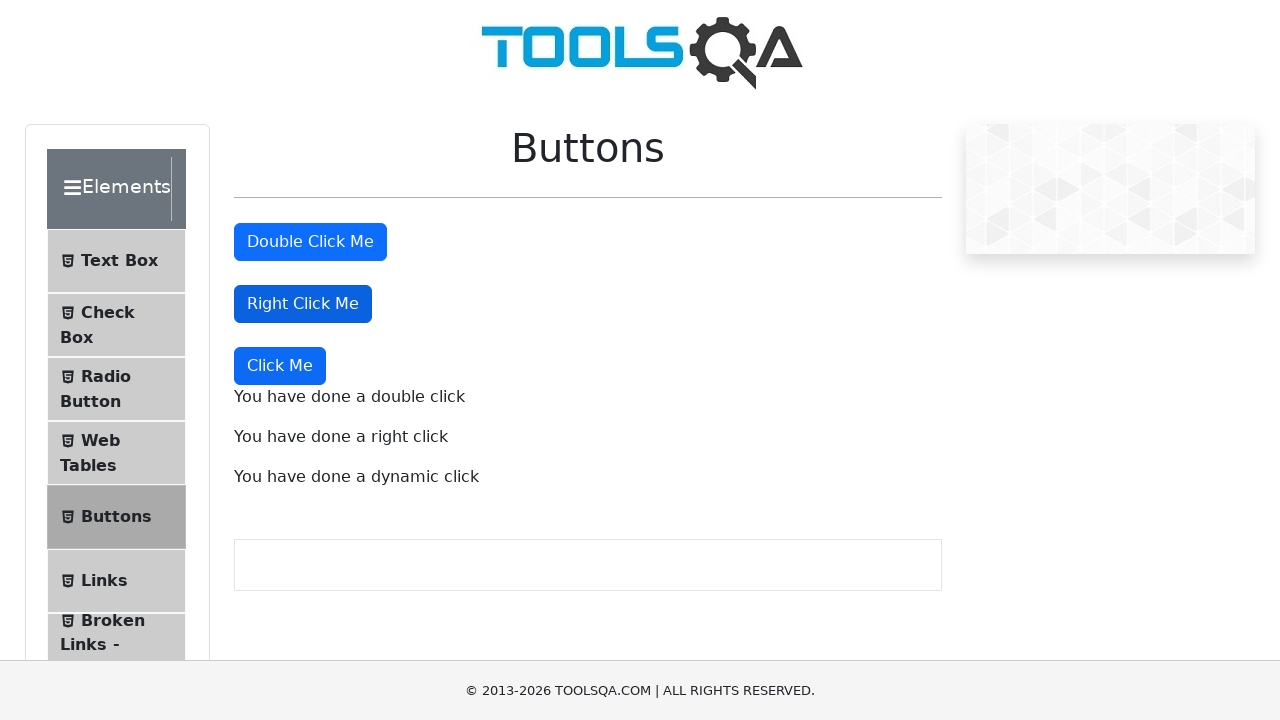

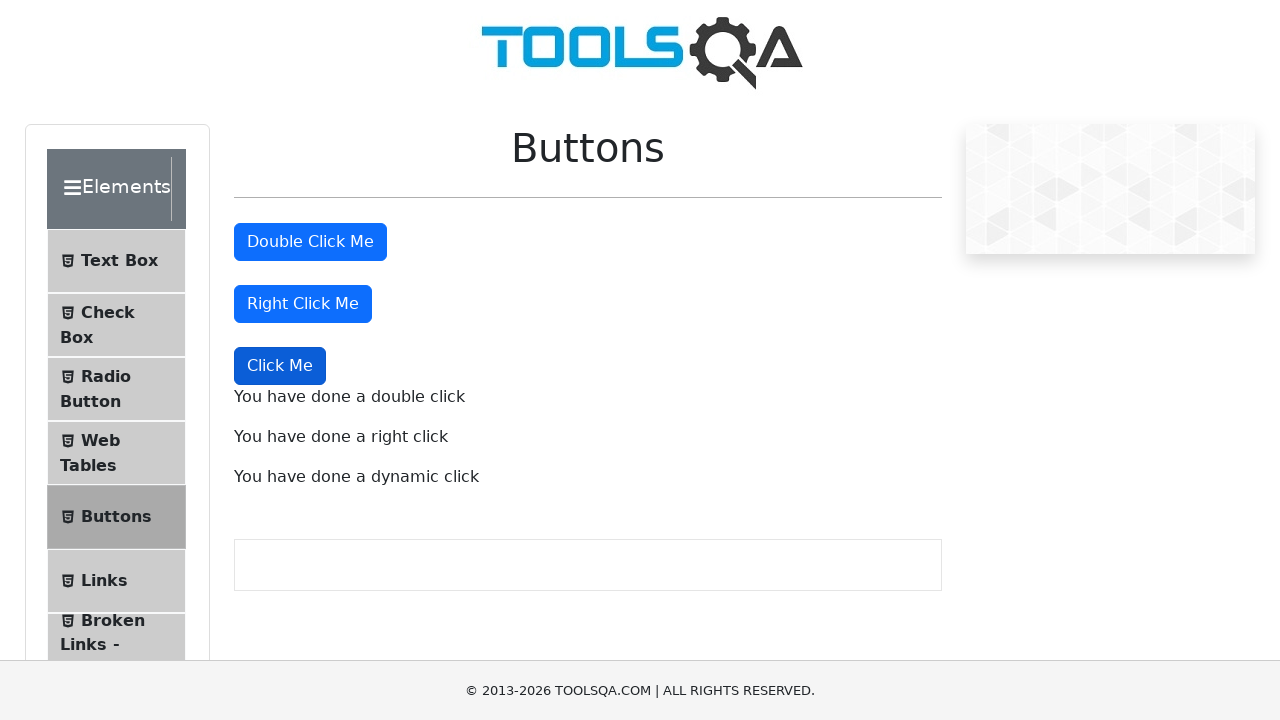